Fills out a contact form on a personal website with name, email, and message fields

Starting URL: https://rogertakeshita.com

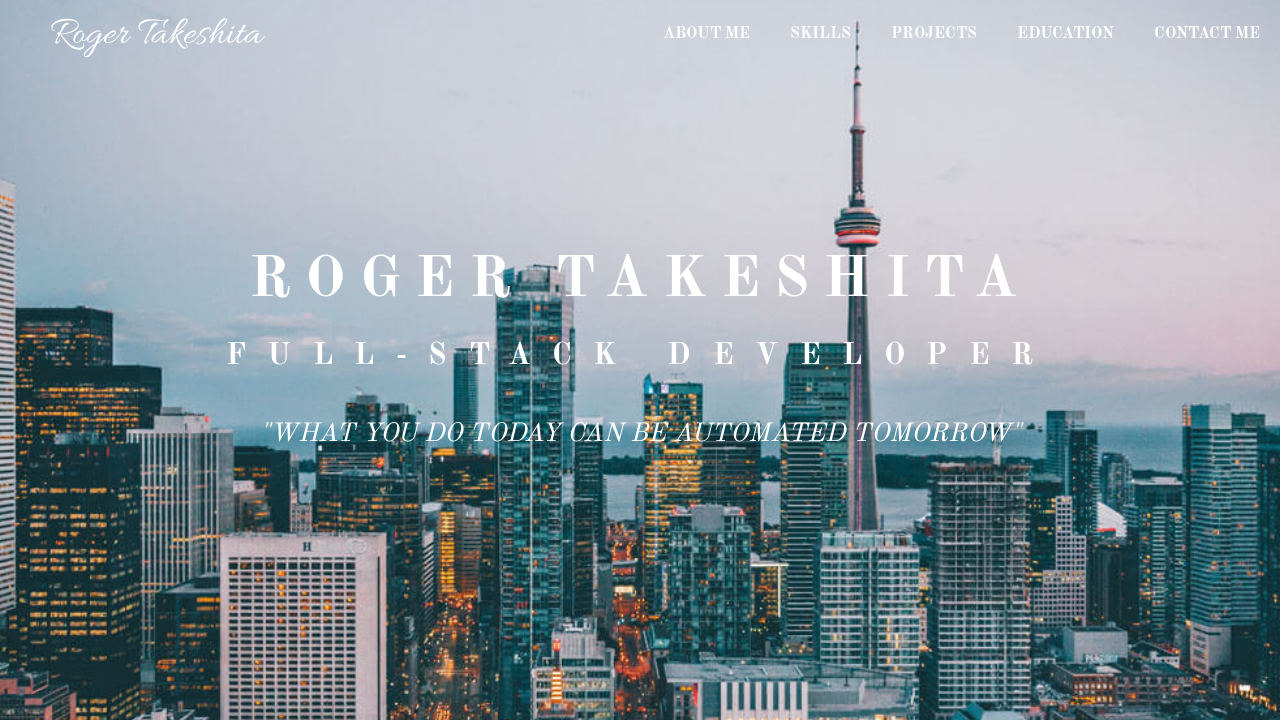

Verified page title is 'Roger Takeshita'
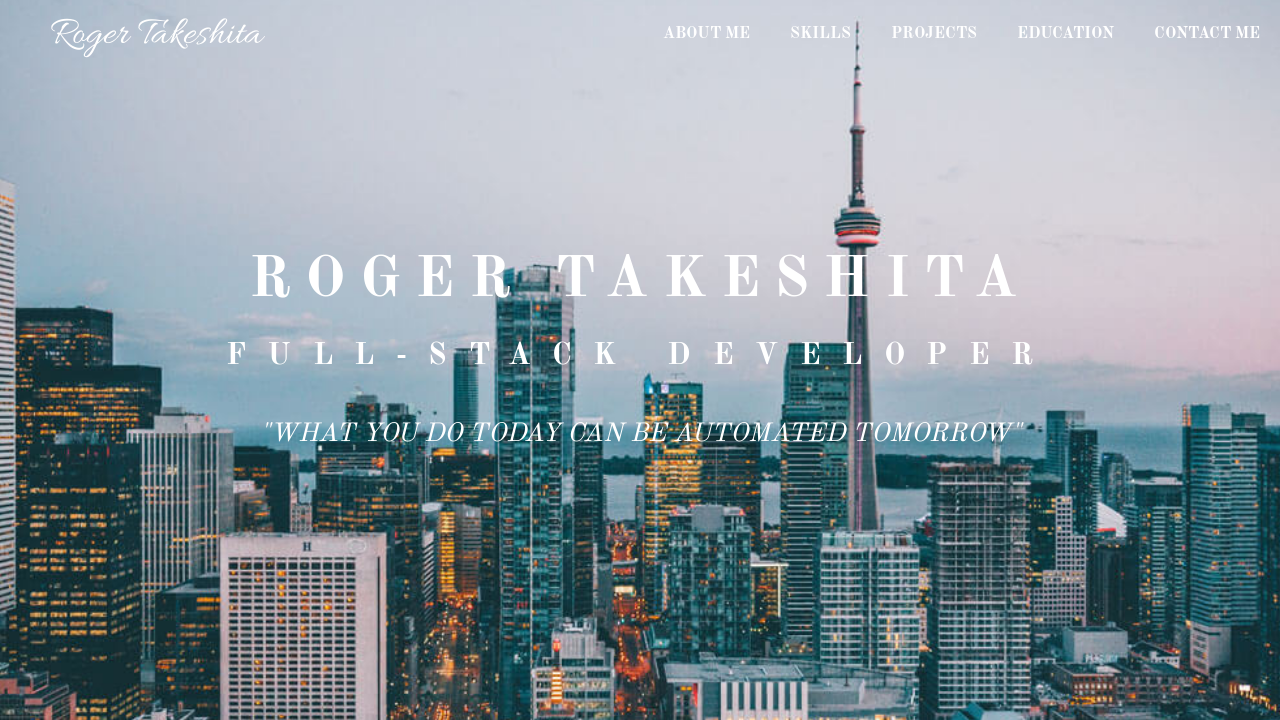

Filled name field with 'Roger Takeshita Test' on #name
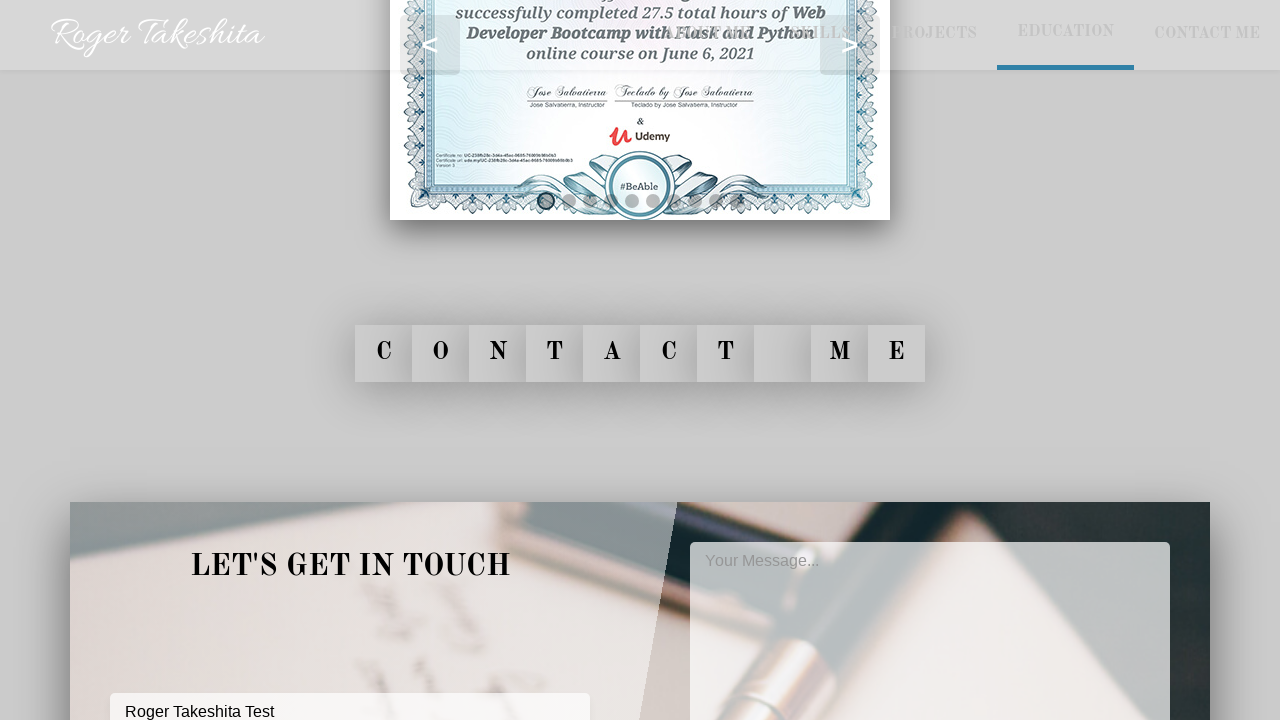

Filled email field with 'roger@fakeemail.com' on [placeholder='Your Email (Required)']
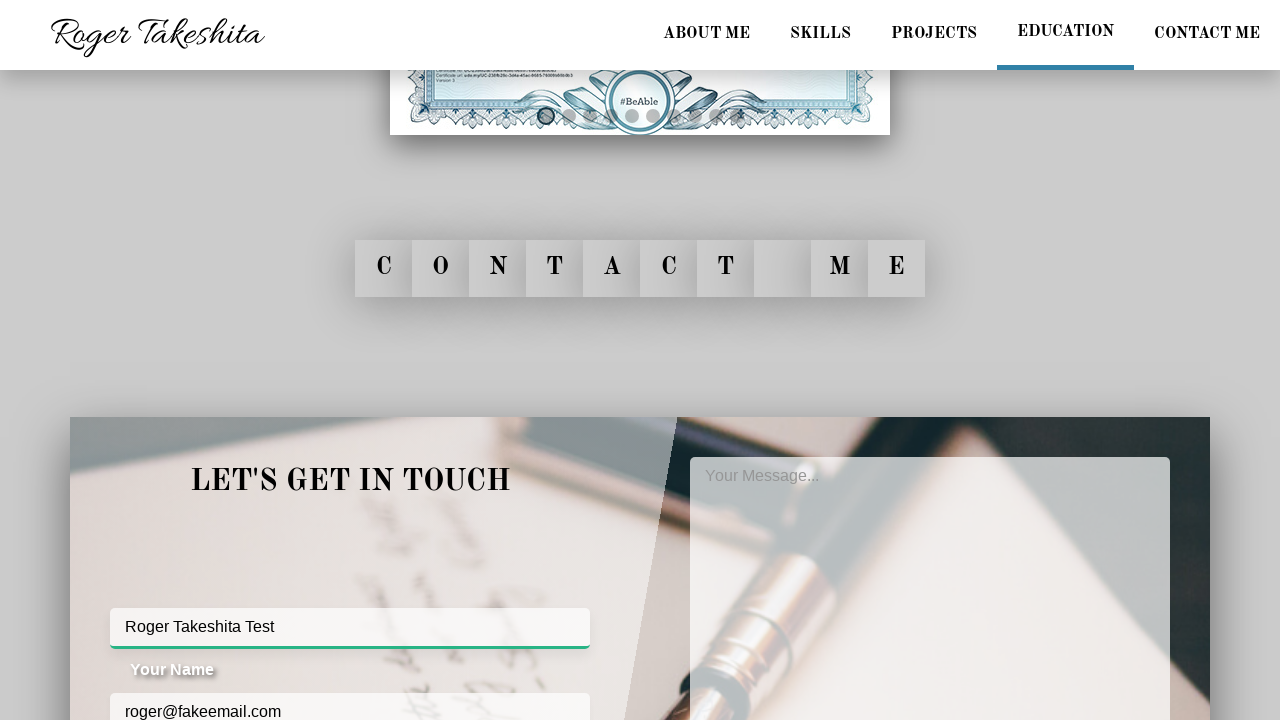

Filled message field with 'Hello from playwright course.' on [name='msg']
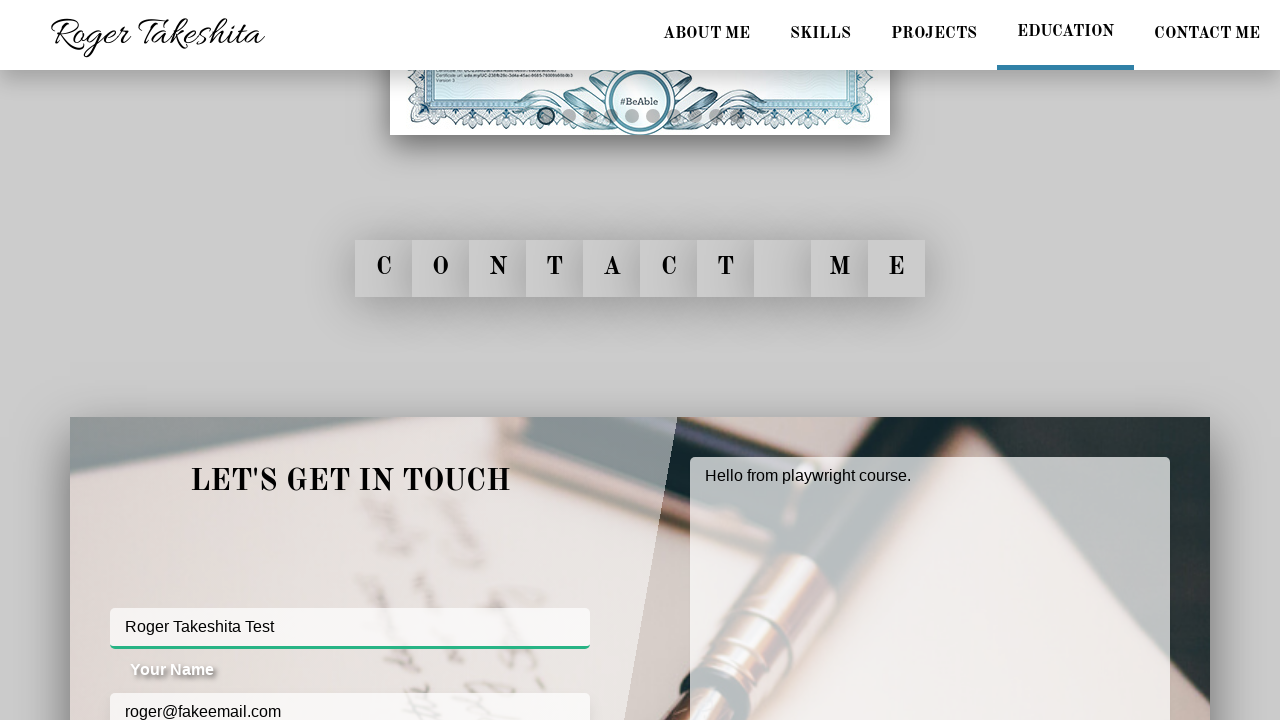

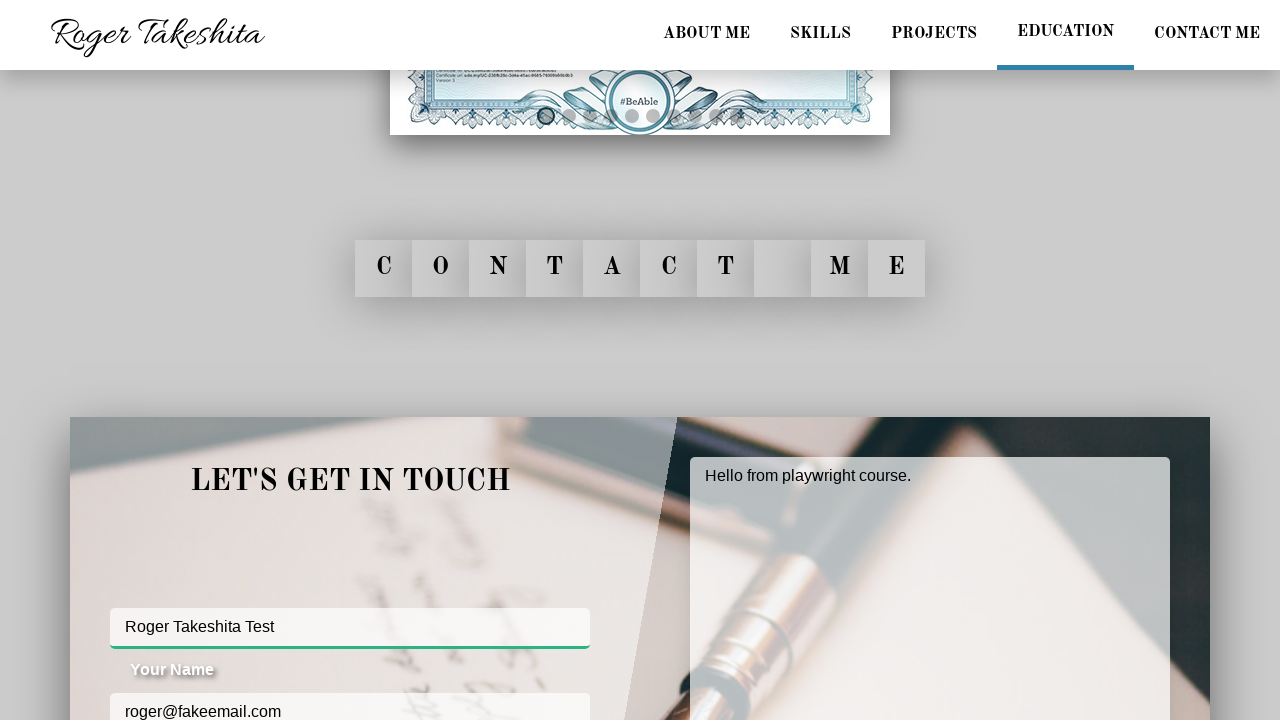